Tests moving mouse to specific viewport coordinates

Starting URL: https://www.selenium.dev/selenium/web/mouse_interaction.html

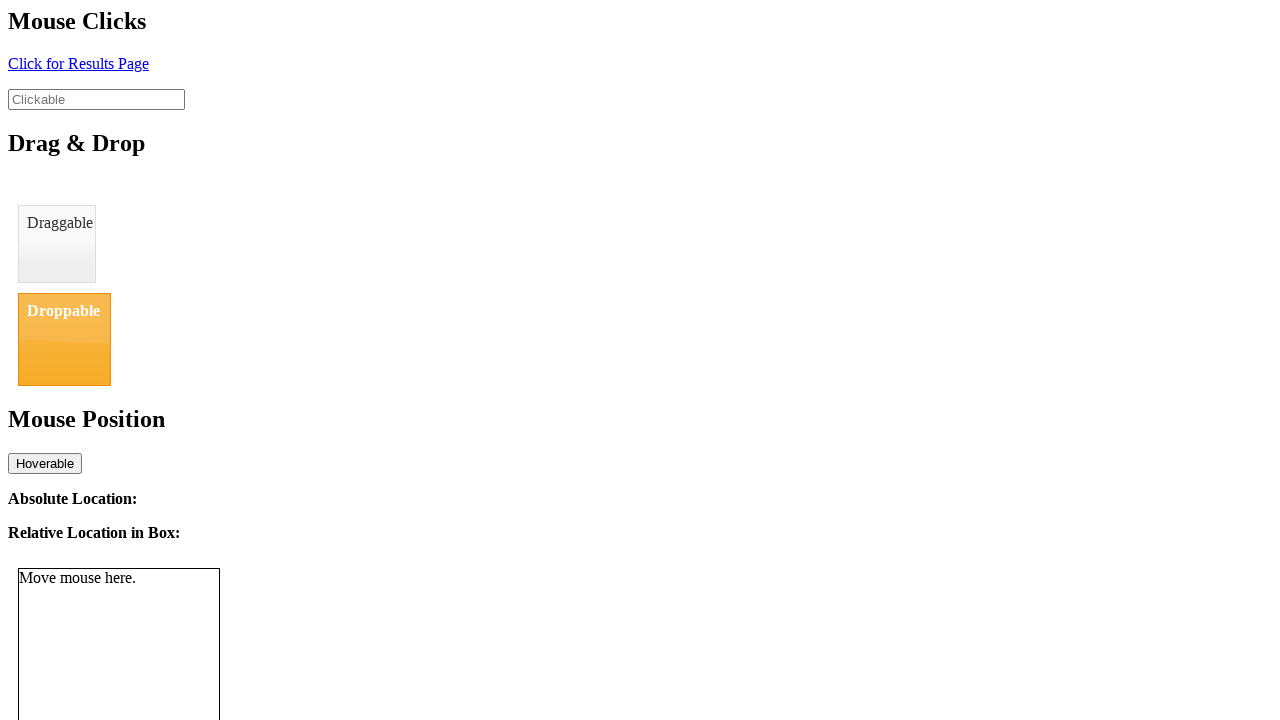

Moved mouse to viewport coordinates (10, 12) at (10, 12)
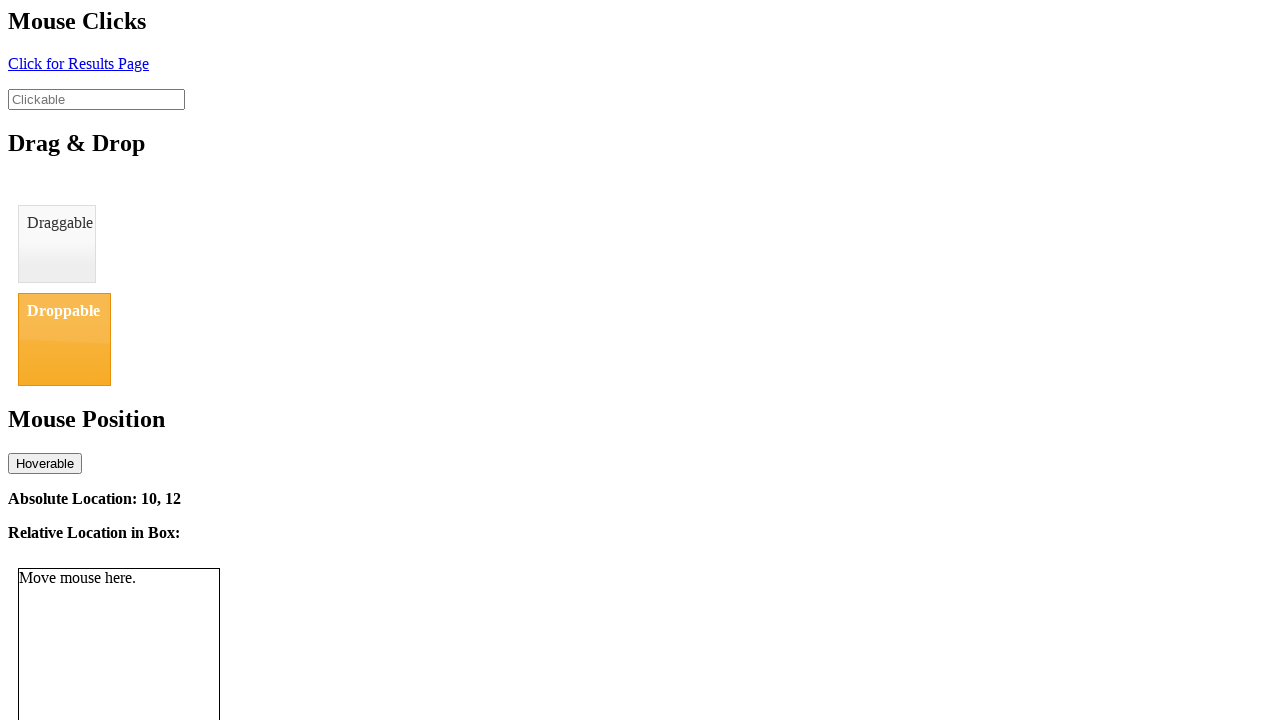

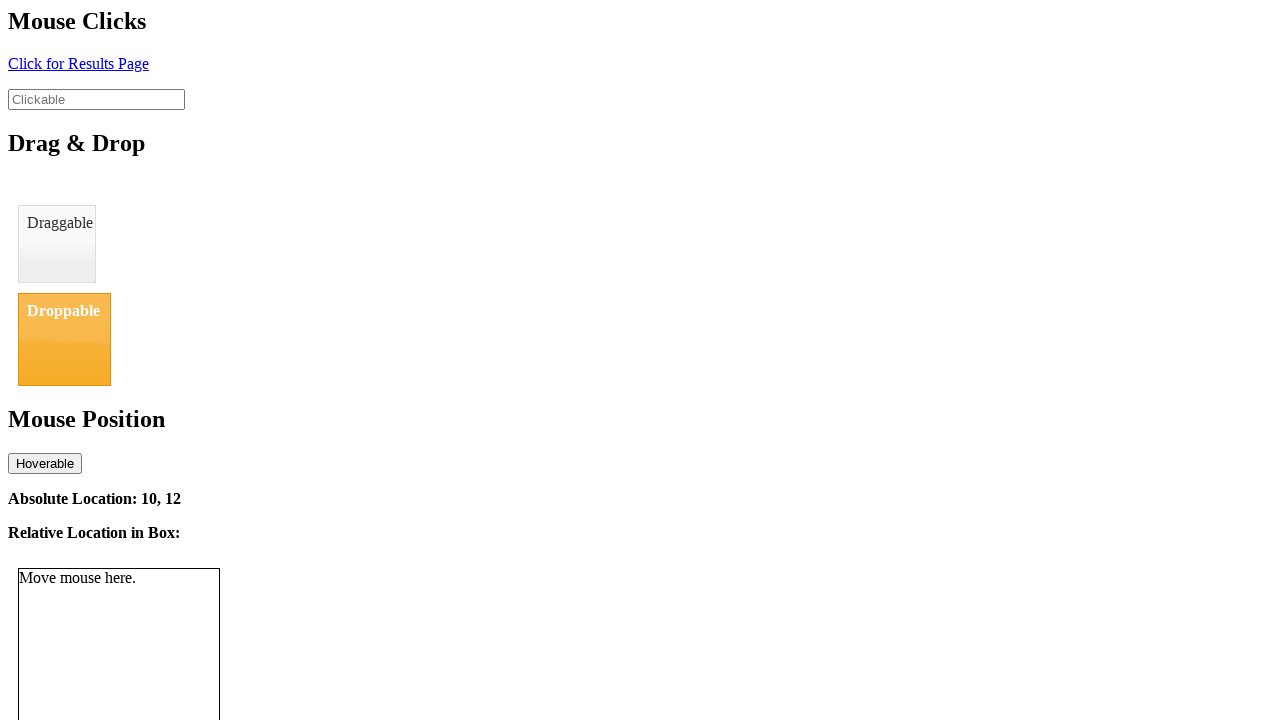